Tests that a todo item is removed if an empty string is entered during editing

Starting URL: https://demo.playwright.dev/todomvc

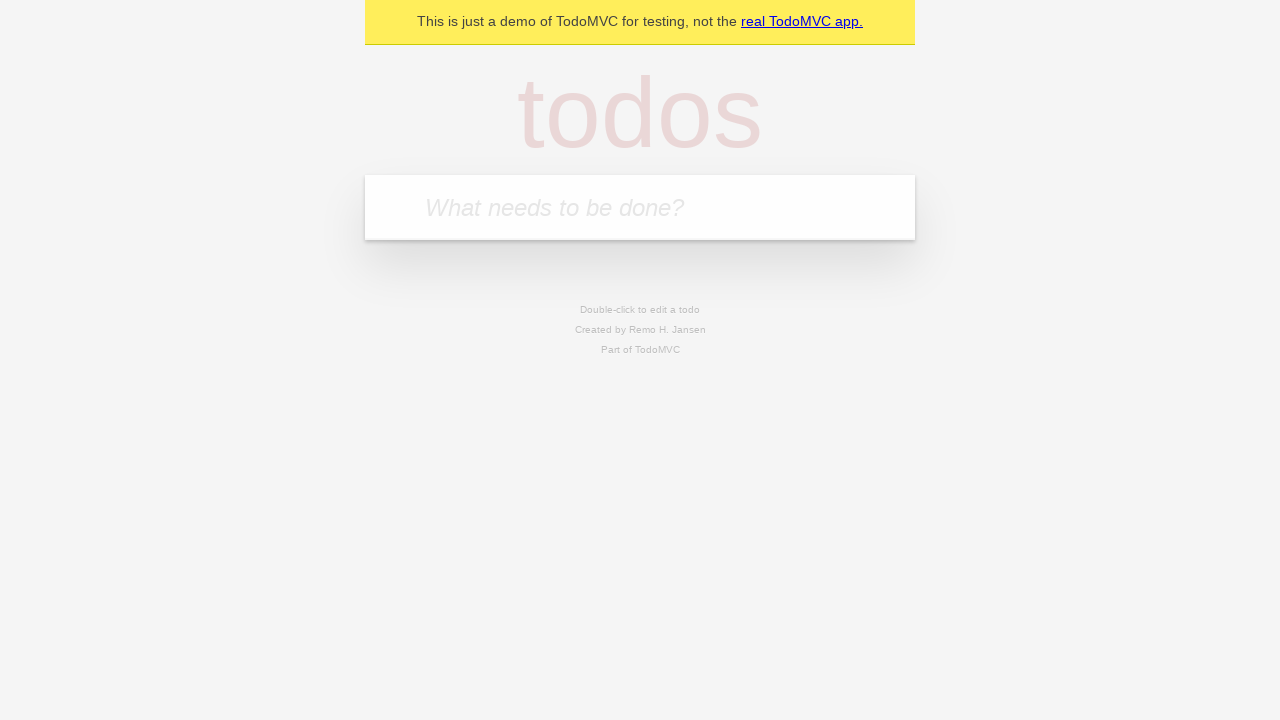

Filled todo input with 'buy some cheese' on internal:attr=[placeholder="What needs to be done?"i]
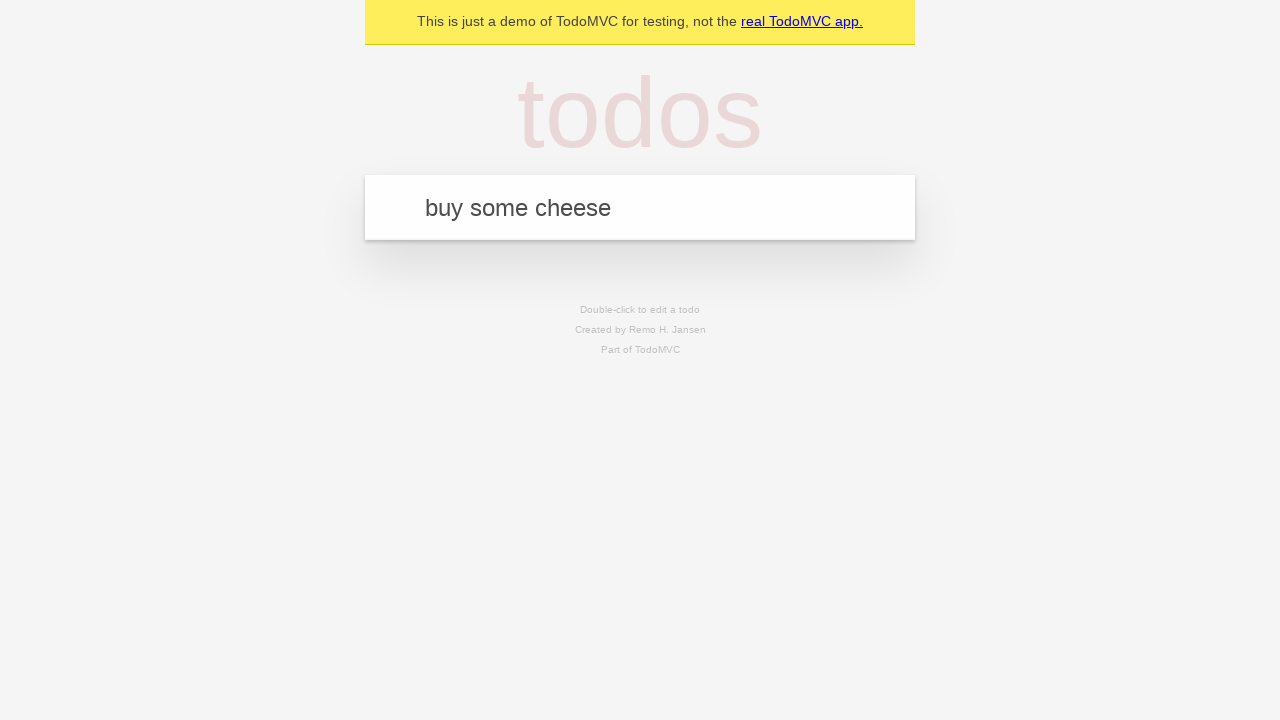

Pressed Enter to add todo 'buy some cheese' on internal:attr=[placeholder="What needs to be done?"i]
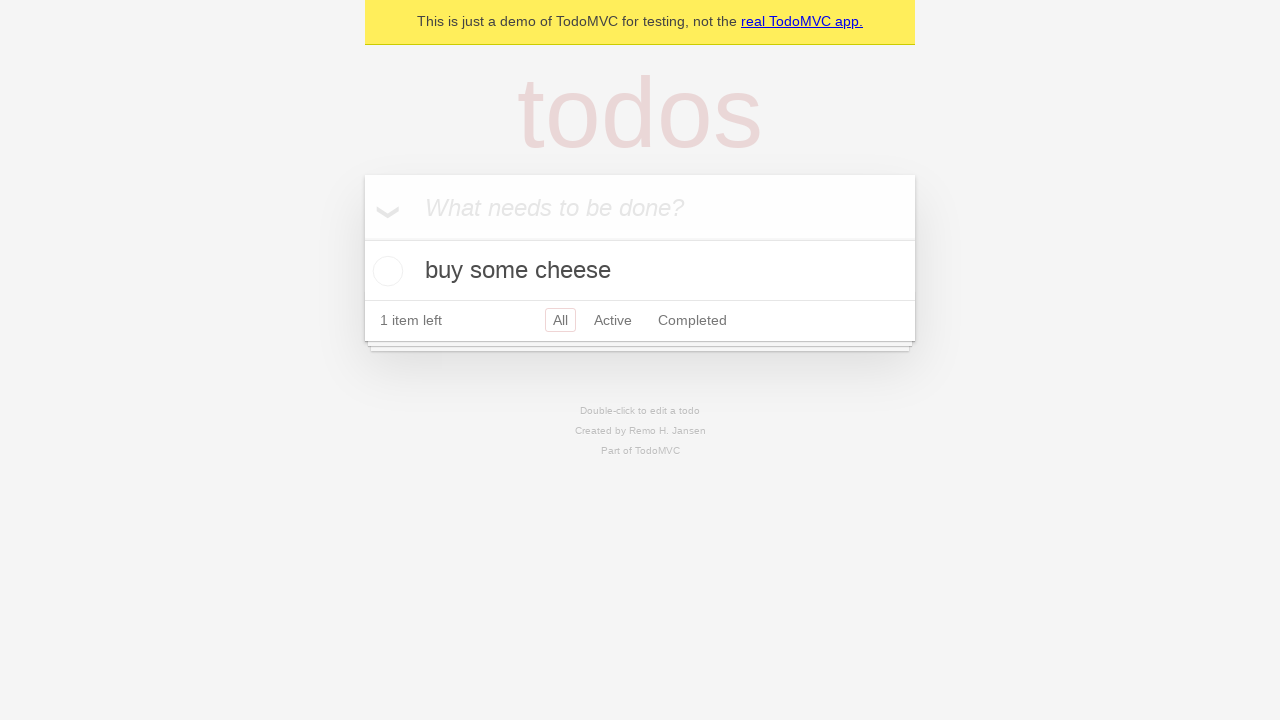

Filled todo input with 'feed the cat' on internal:attr=[placeholder="What needs to be done?"i]
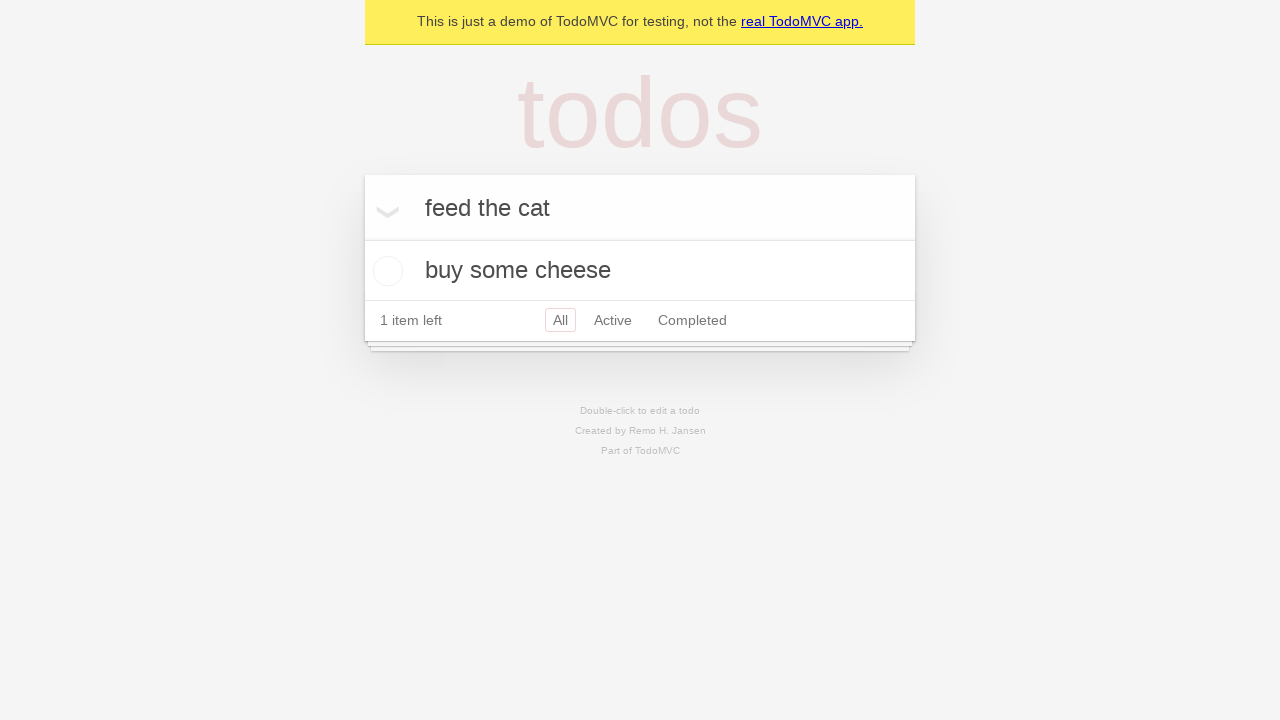

Pressed Enter to add todo 'feed the cat' on internal:attr=[placeholder="What needs to be done?"i]
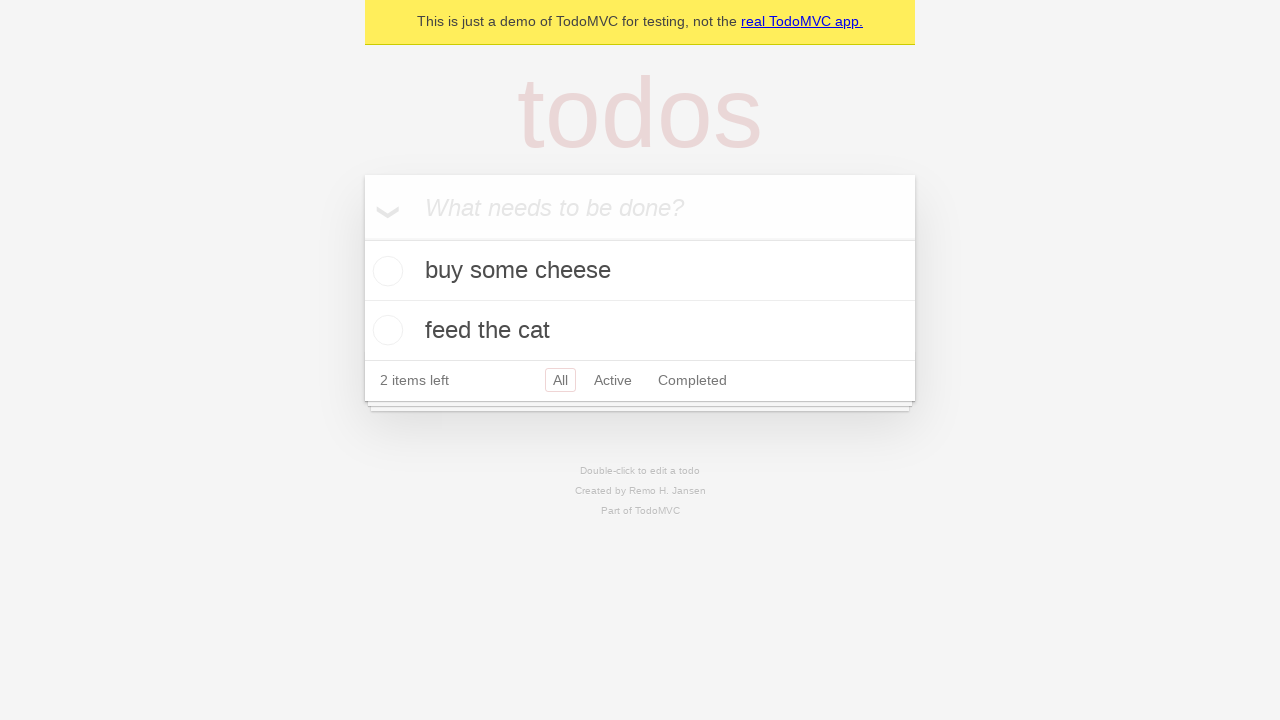

Filled todo input with 'book a doctors appointment' on internal:attr=[placeholder="What needs to be done?"i]
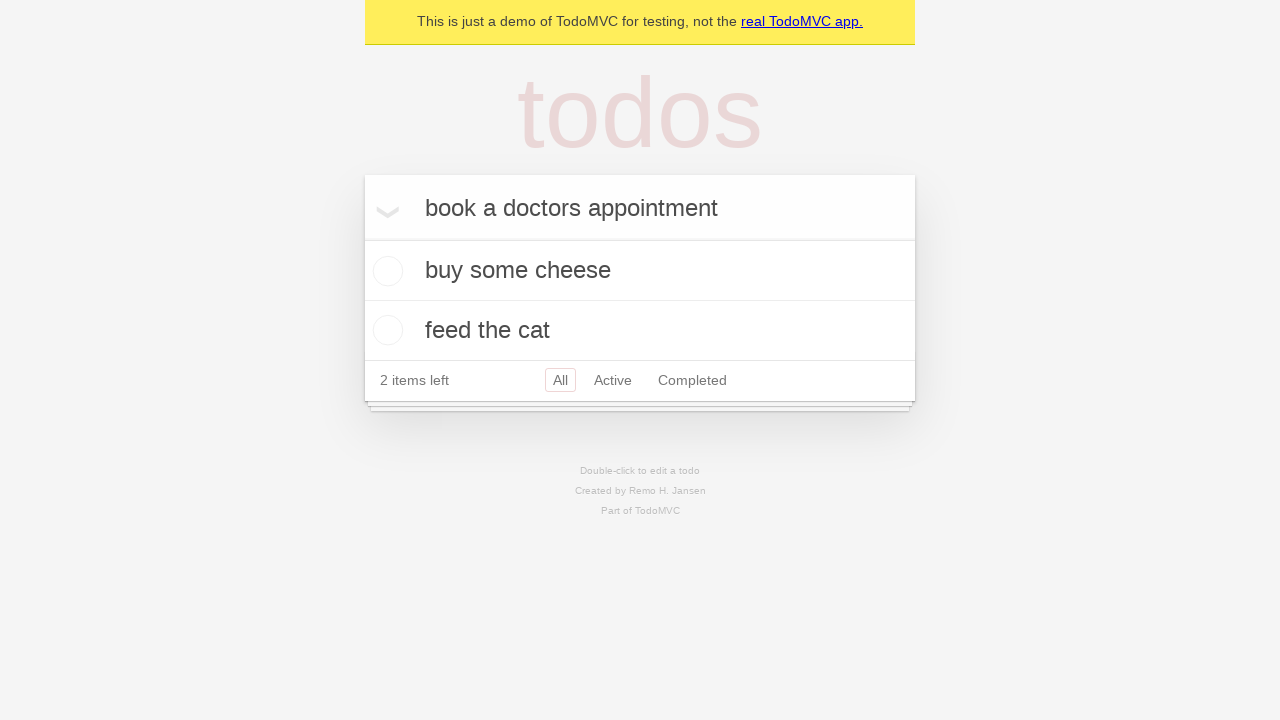

Pressed Enter to add todo 'book a doctors appointment' on internal:attr=[placeholder="What needs to be done?"i]
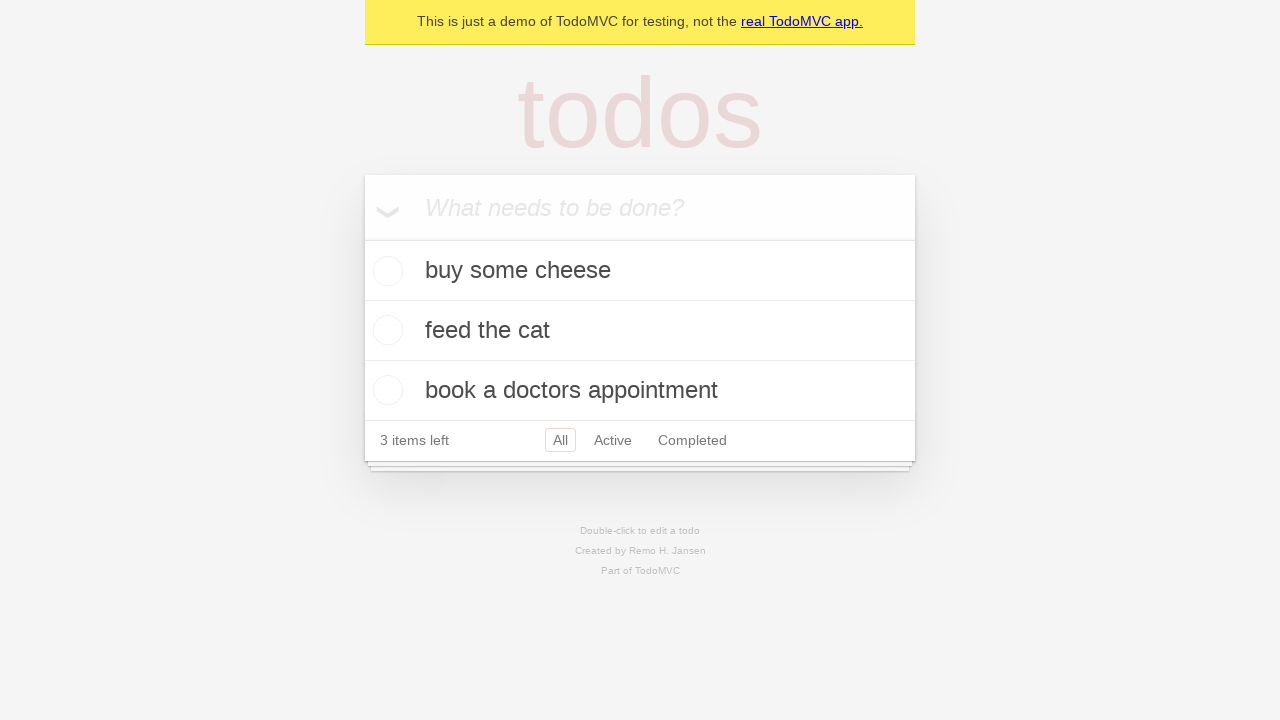

Double-clicked the second todo item to enter edit mode at (640, 331) on internal:testid=[data-testid="todo-item"s] >> nth=1
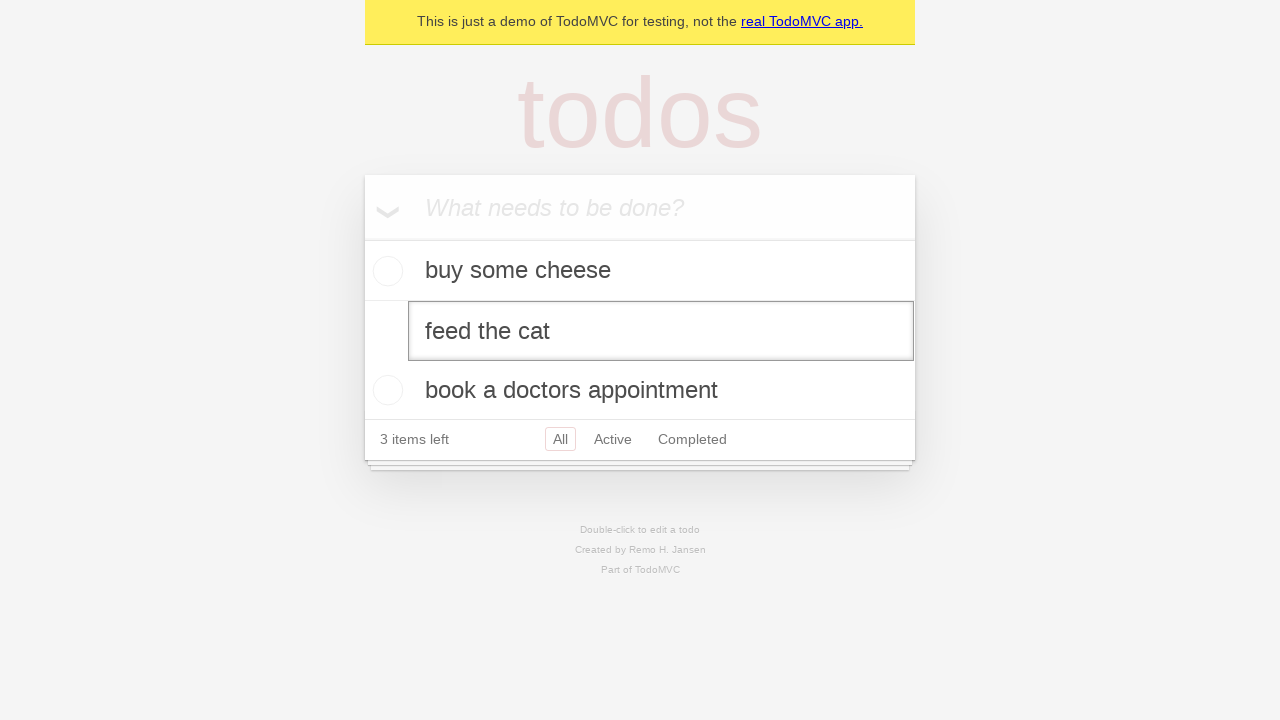

Cleared the edit input field by entering empty string on internal:testid=[data-testid="todo-item"s] >> nth=1 >> internal:role=textbox[nam
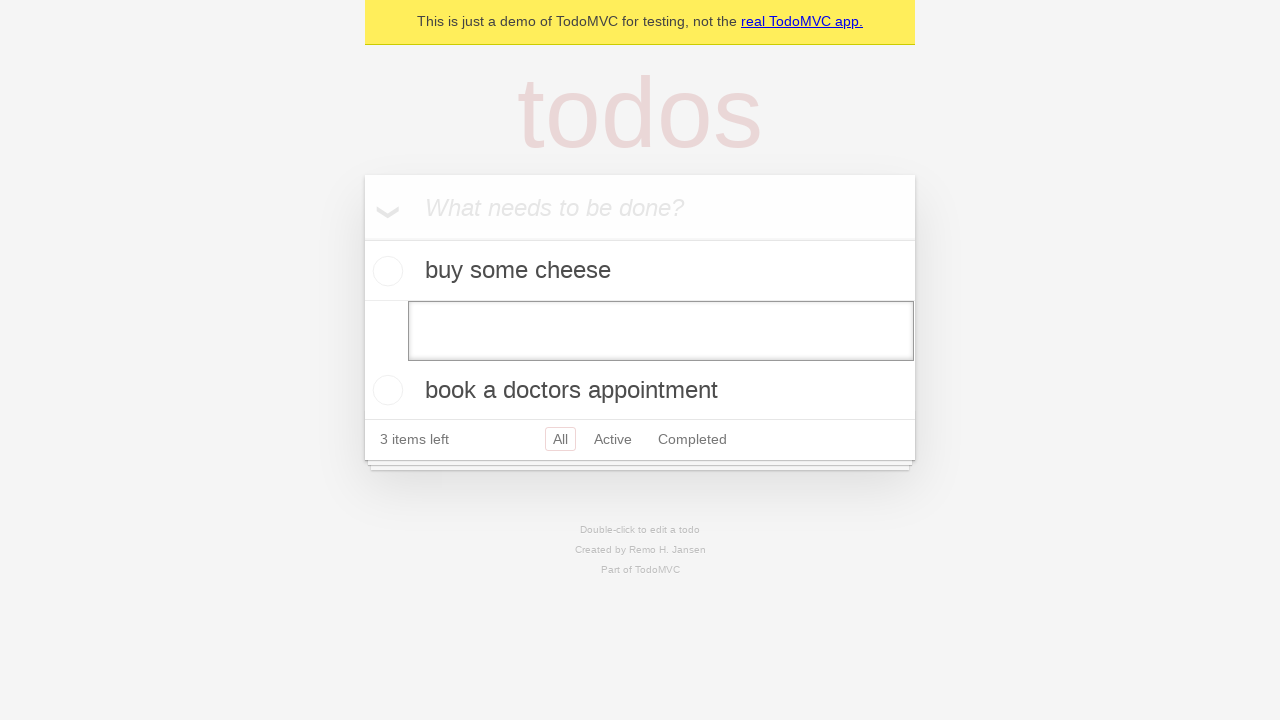

Pressed Enter to confirm empty edit and remove the todo item on internal:testid=[data-testid="todo-item"s] >> nth=1 >> internal:role=textbox[nam
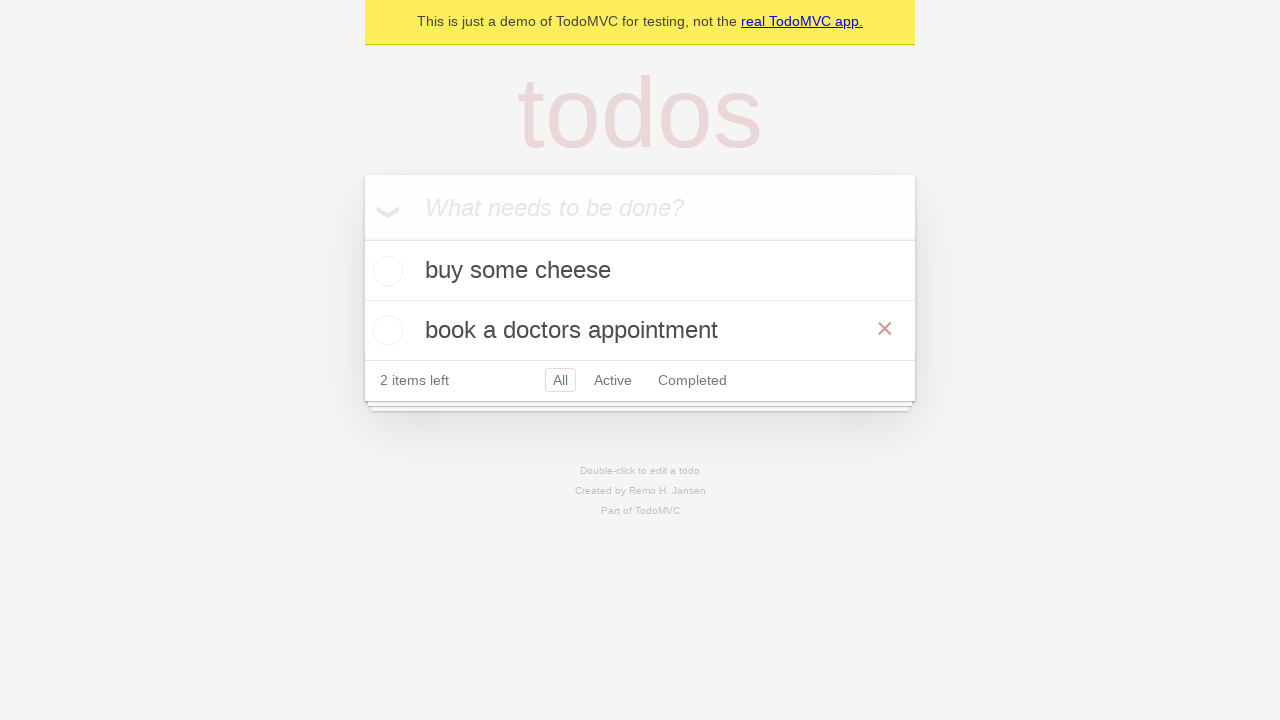

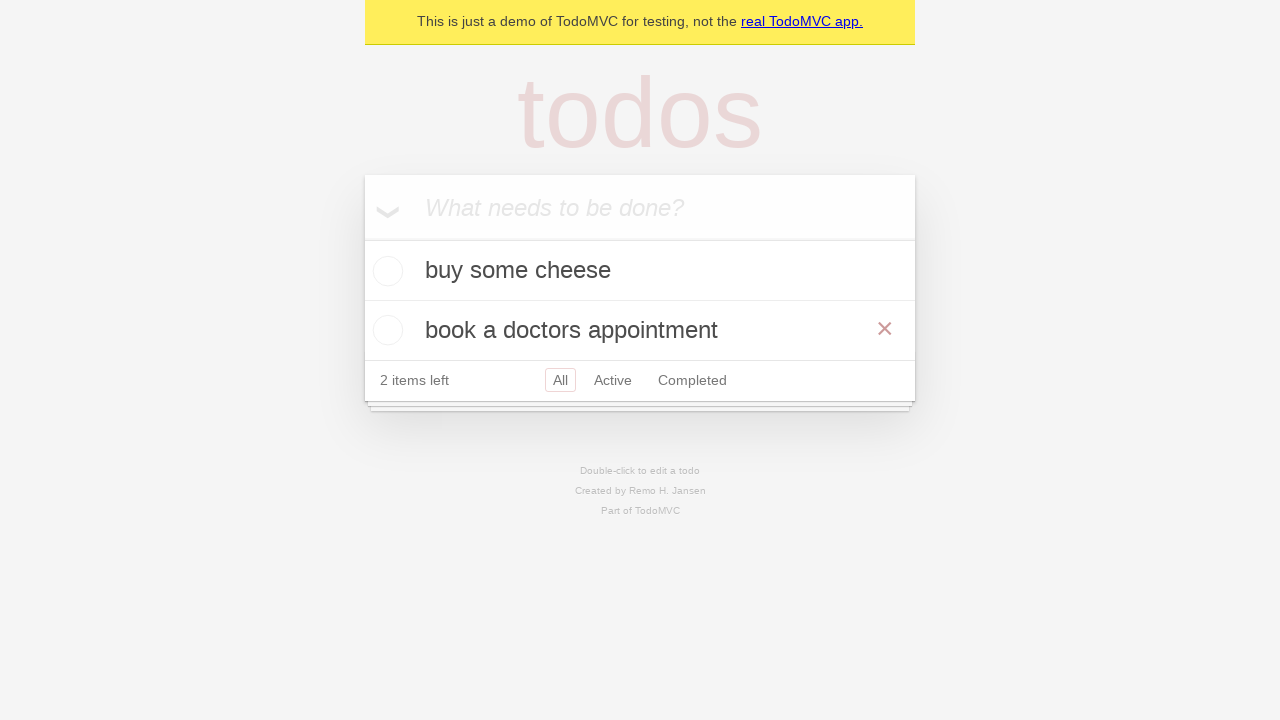